Simple browser test that navigates to ARRK Group website

Starting URL: https://www.arrkgroup.com

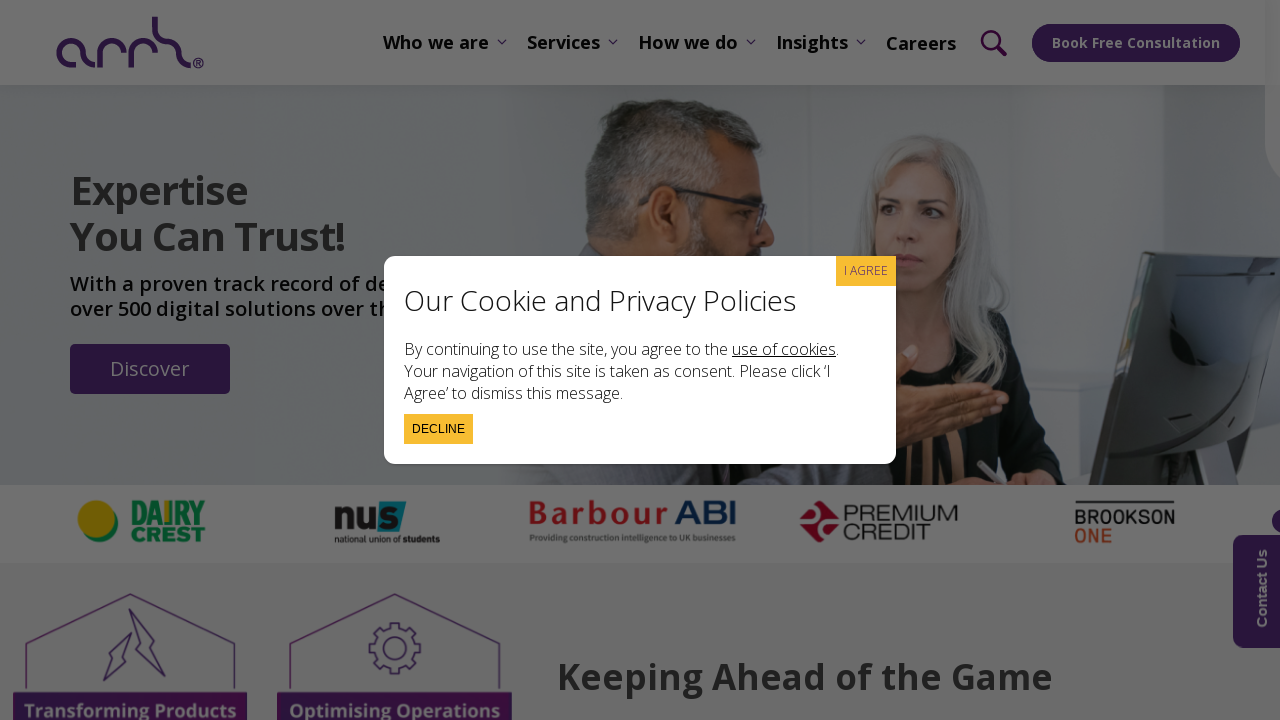

Waited for ARRK Group website to load (domcontentloaded)
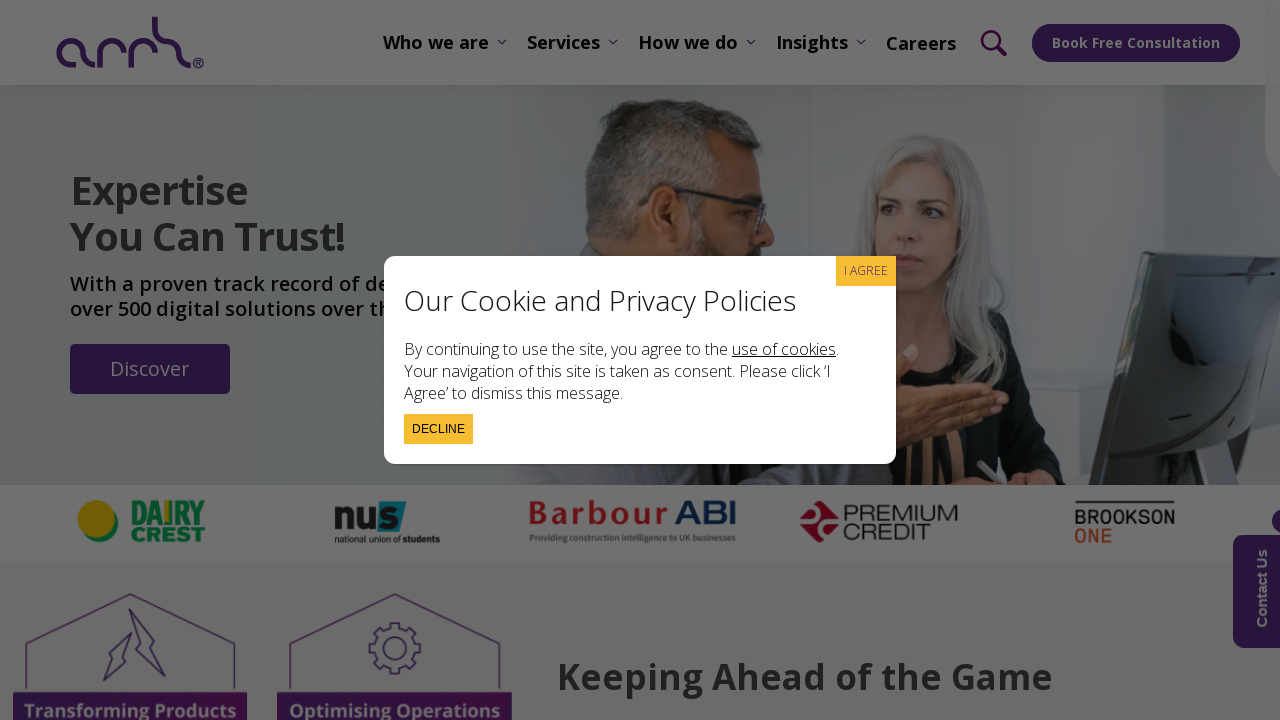

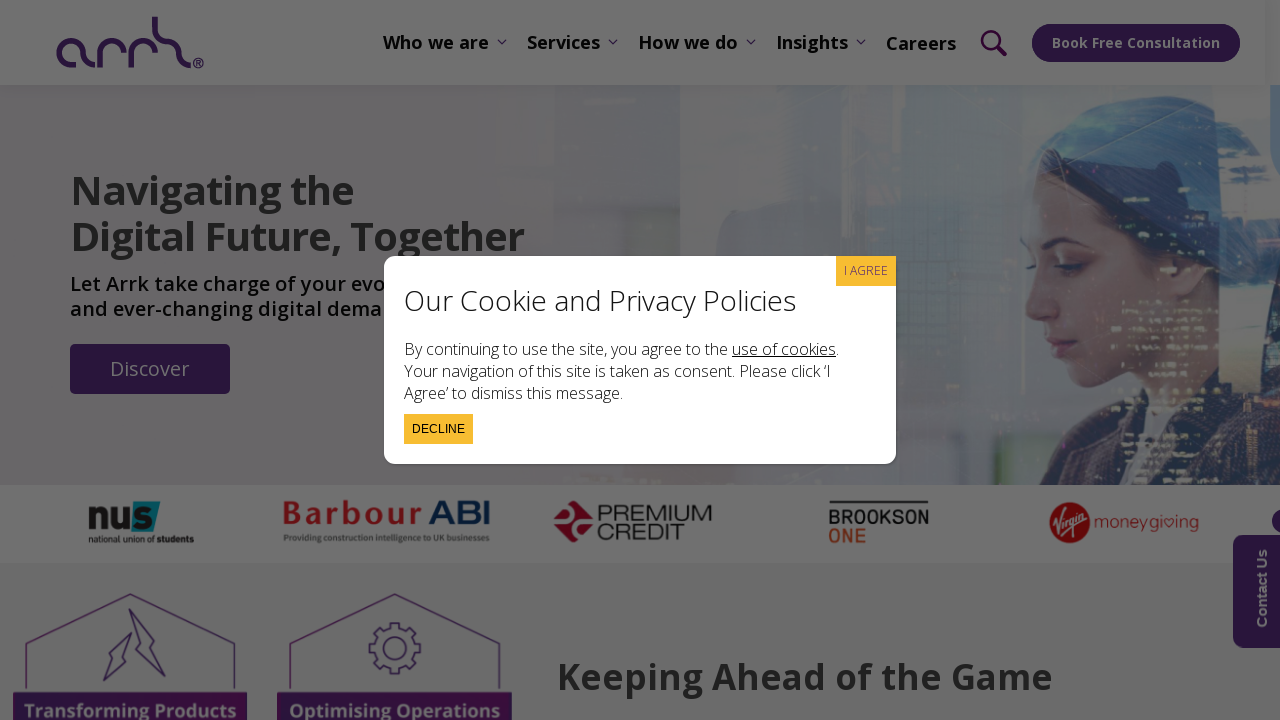